Tests handling of JavaScript confirm popup by clicking a button that triggers a confirm dialog and accepting it

Starting URL: https://www.selenium.dev/documentation/webdriver/interactions/alerts/

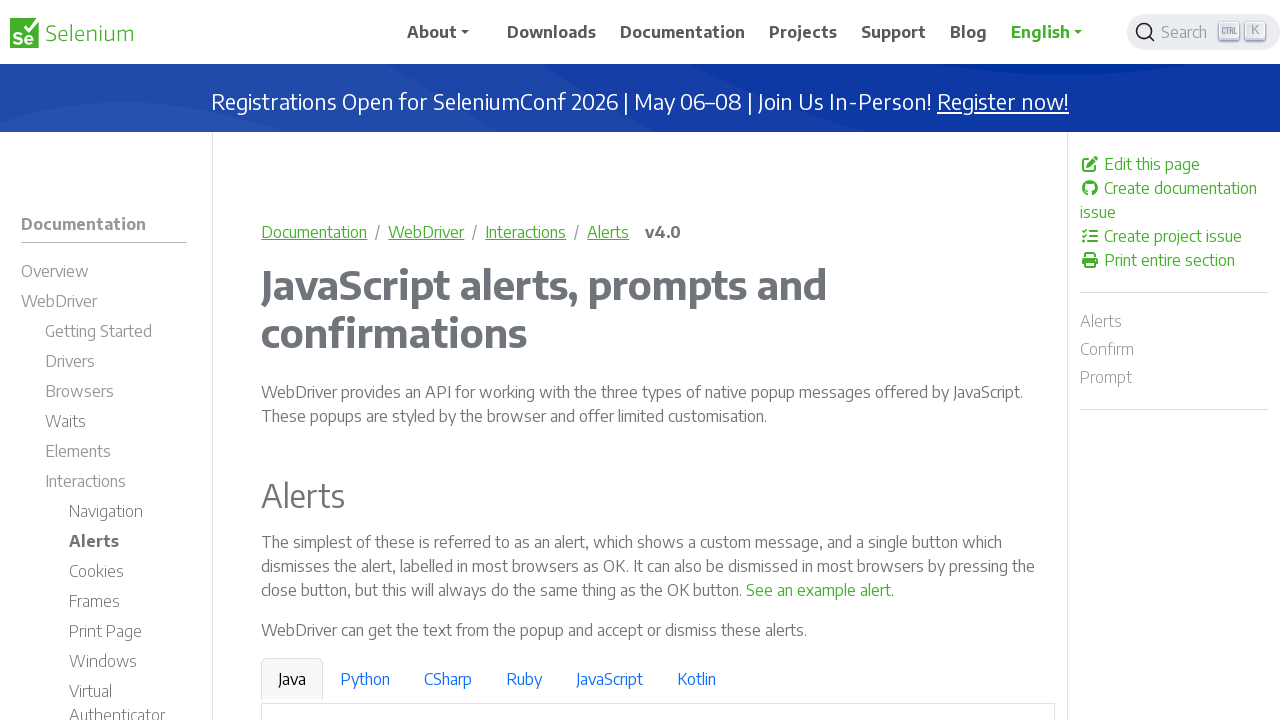

Set up dialog handler to accept confirm popups
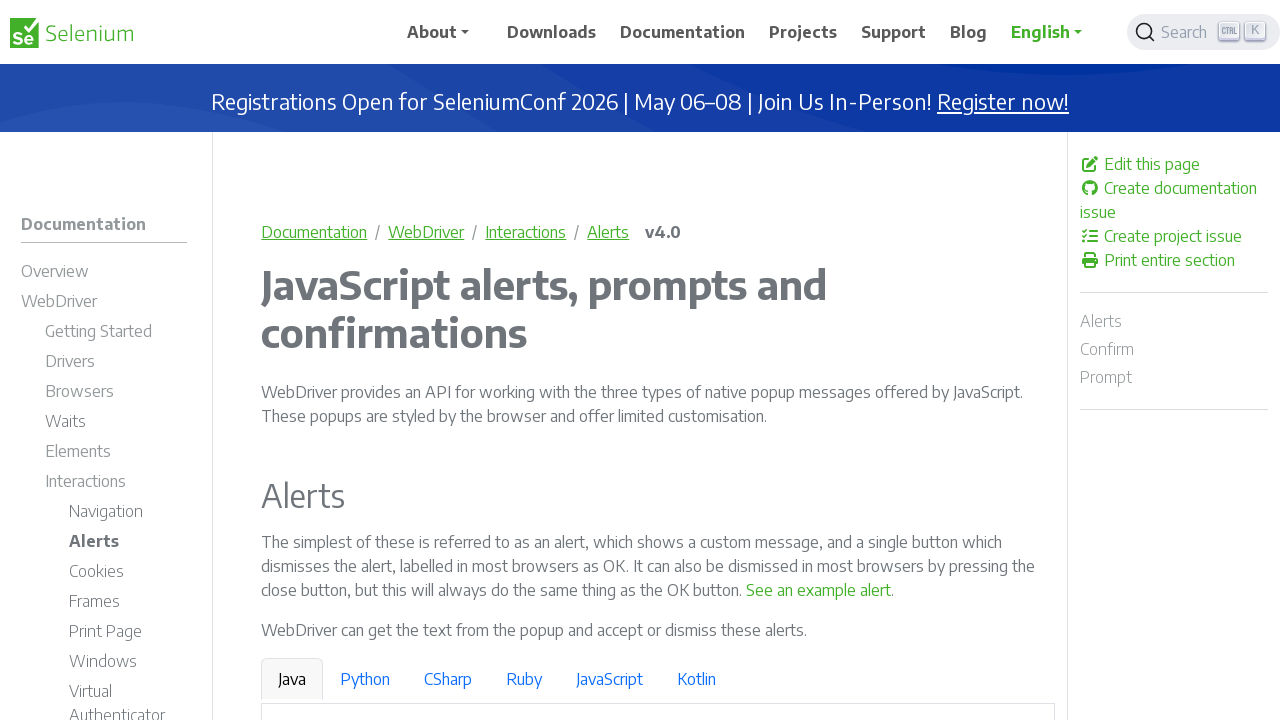

Clicked button to trigger confirm dialog at (964, 361) on internal:text="See a sample confirm"s
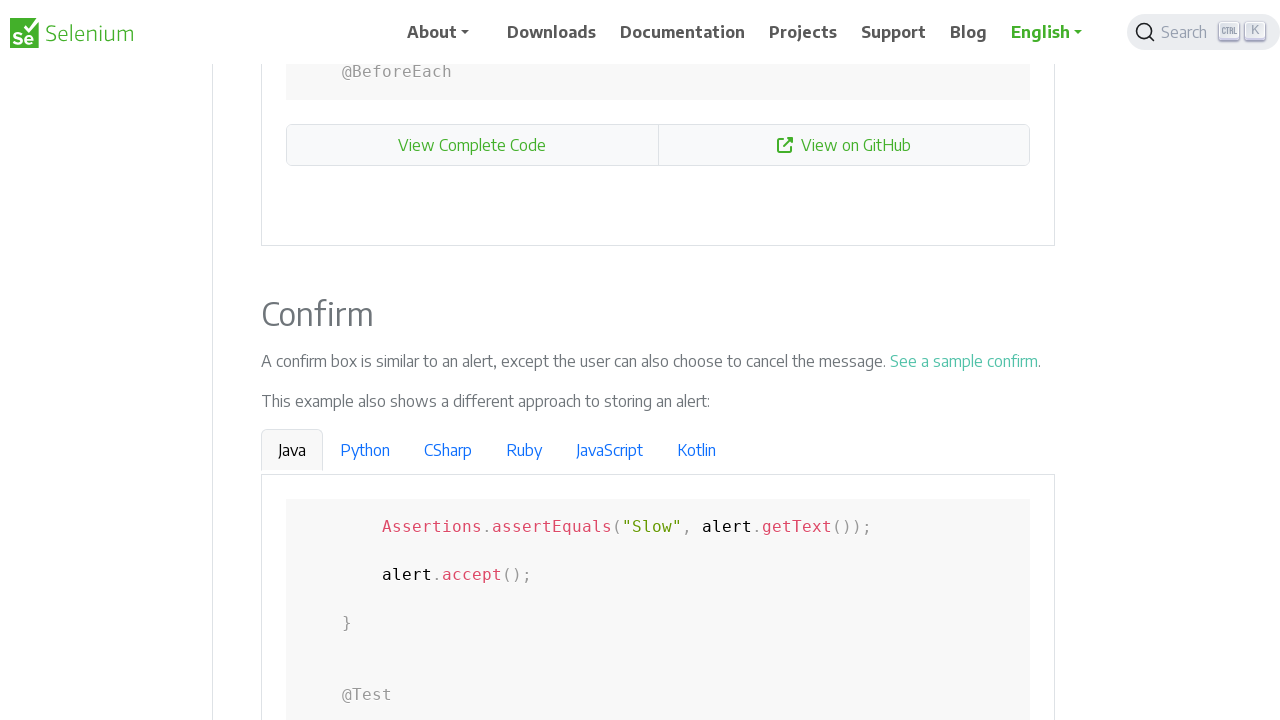

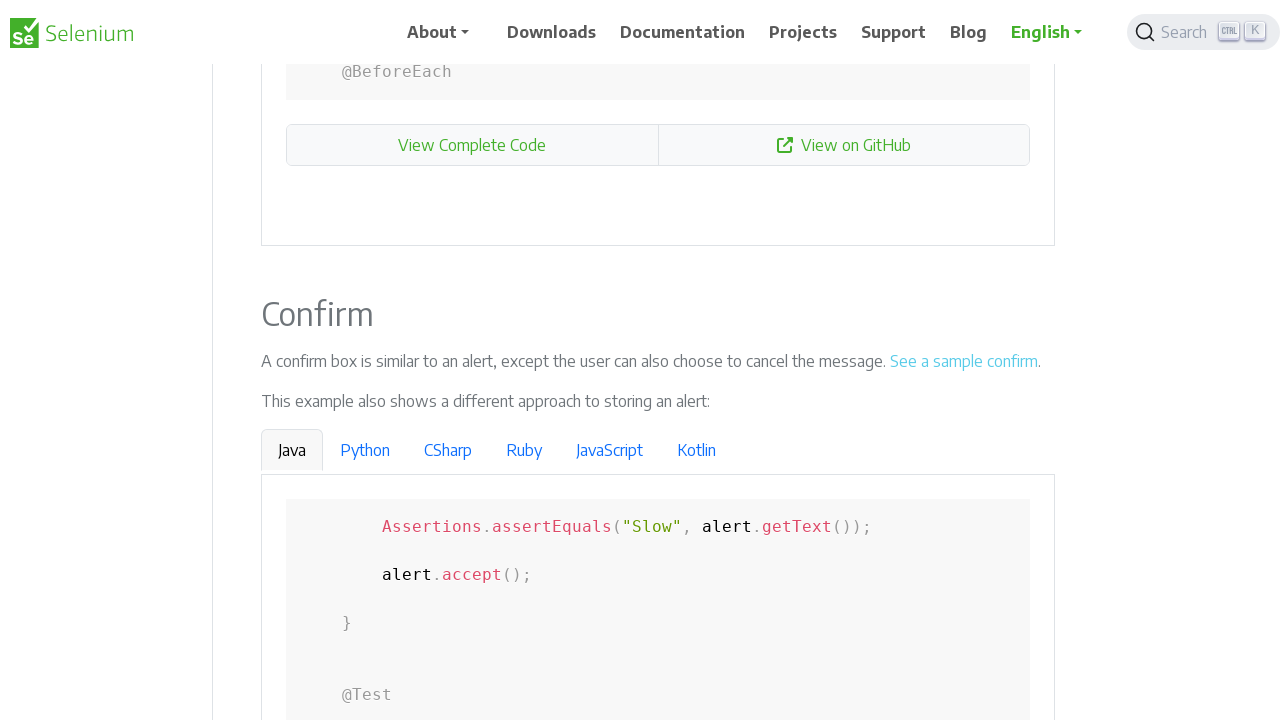